Tests marking individual todo items as complete by checking their checkboxes

Starting URL: https://demo.playwright.dev/todomvc

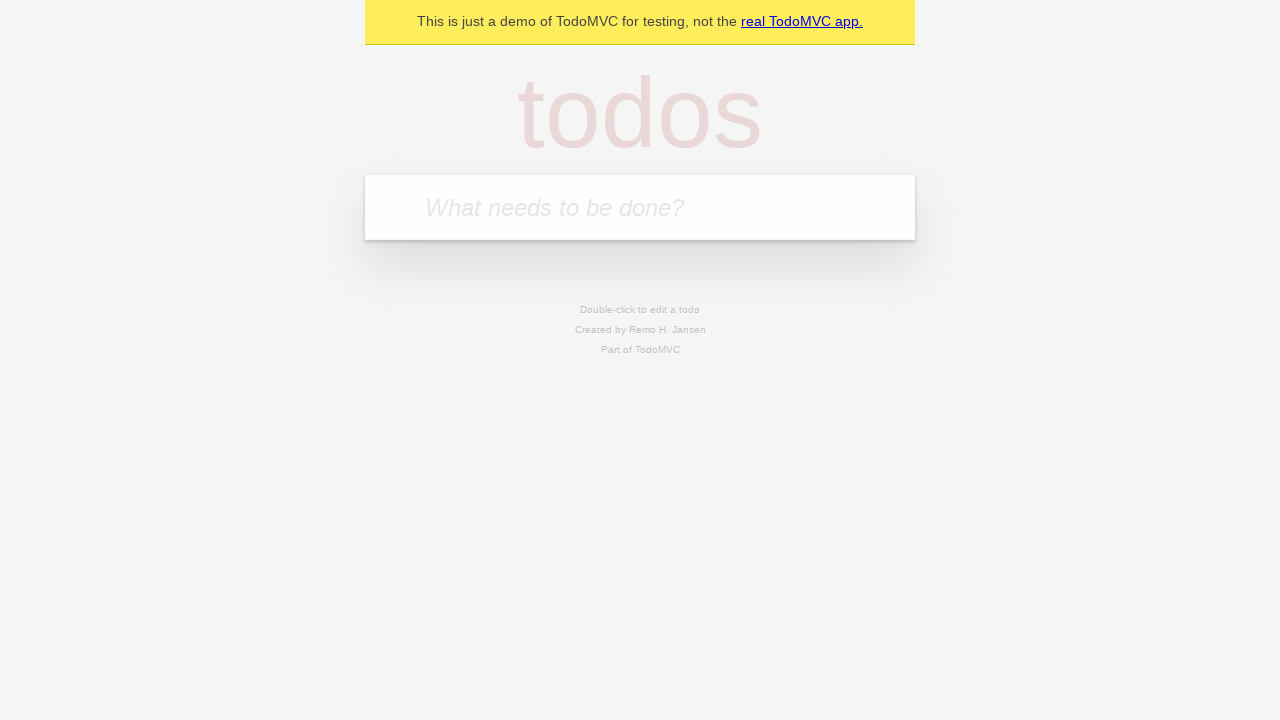

Navigated to TodoMVC demo page
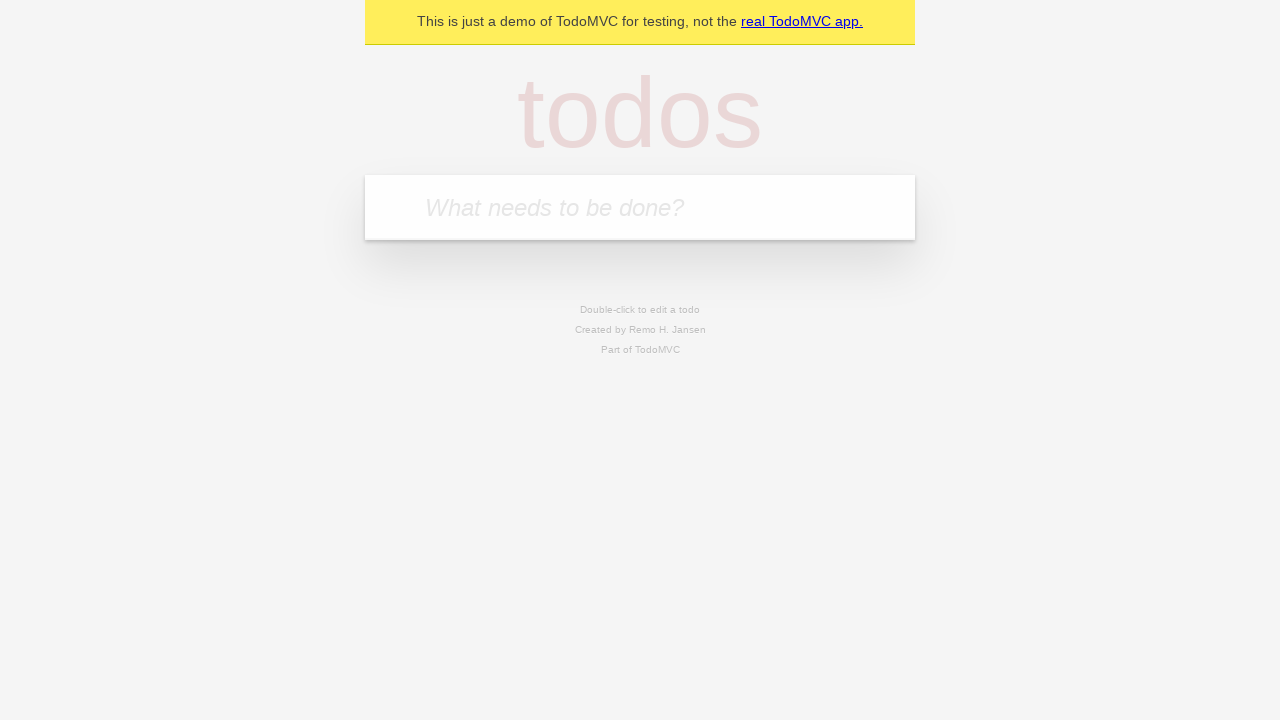

Located the new todo input field
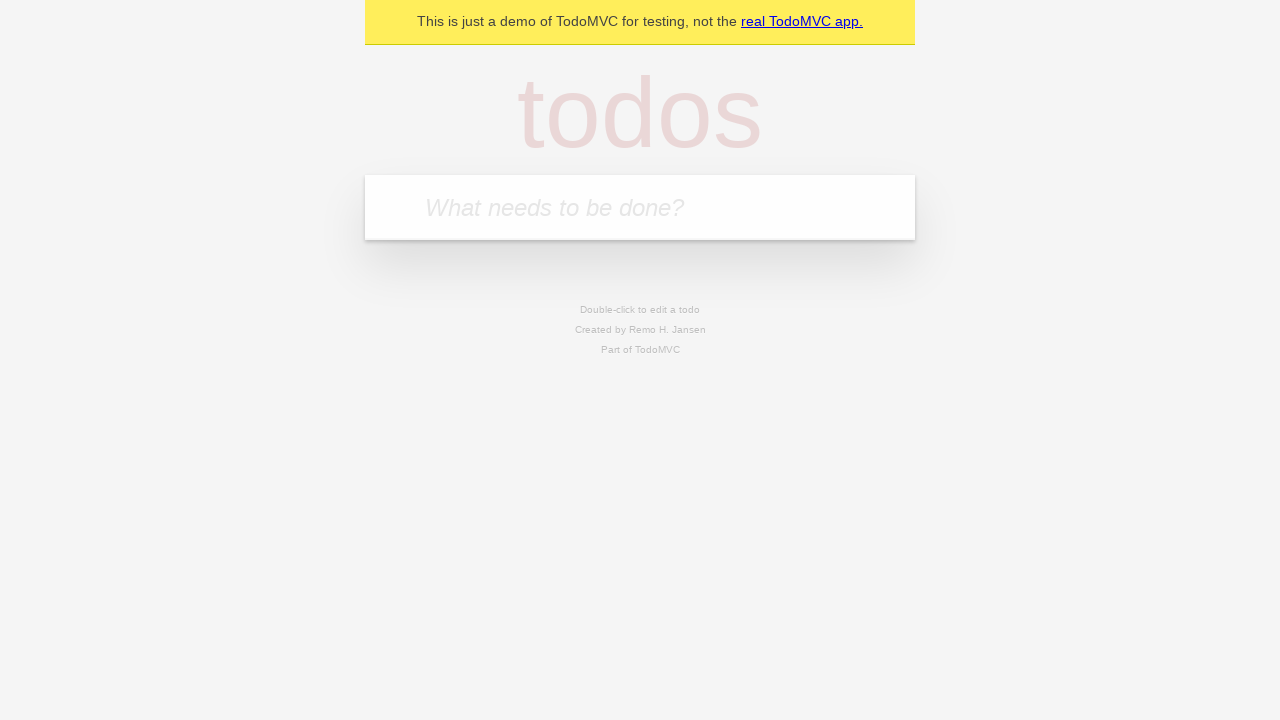

Filled todo input with 'buy some cheese' on internal:attr=[placeholder="What needs to be done?"i]
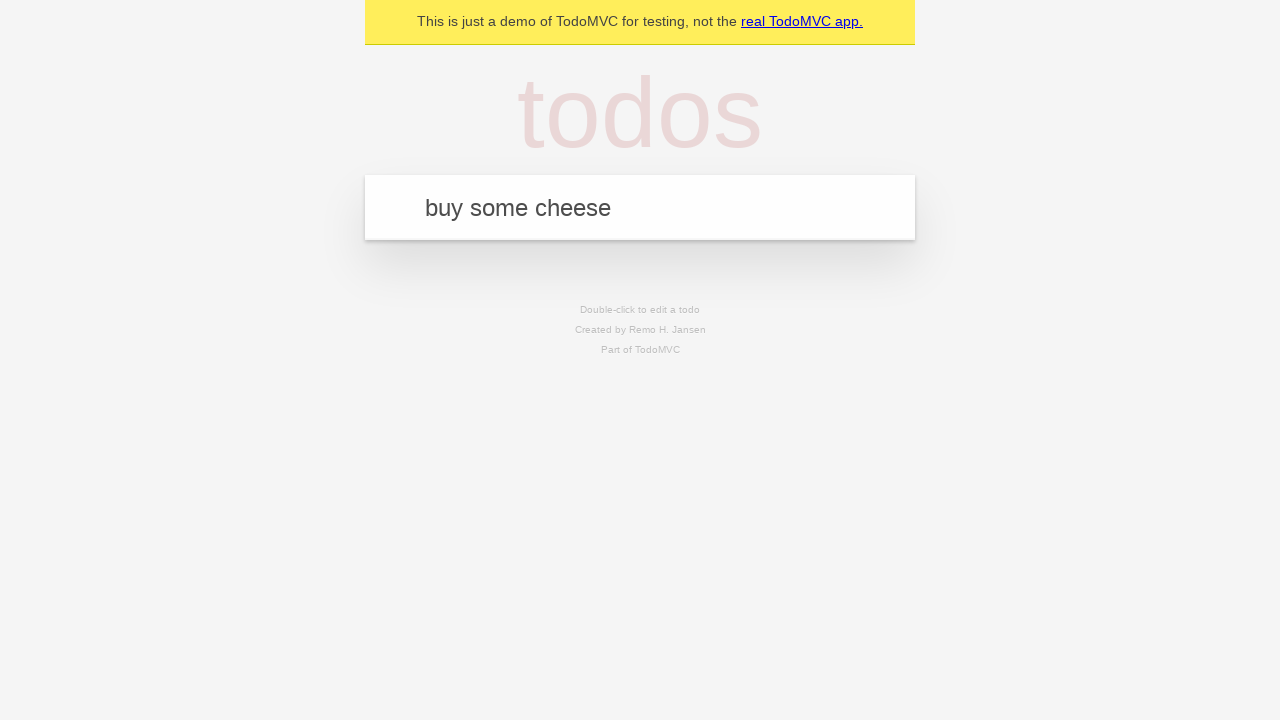

Pressed Enter to create todo item 'buy some cheese' on internal:attr=[placeholder="What needs to be done?"i]
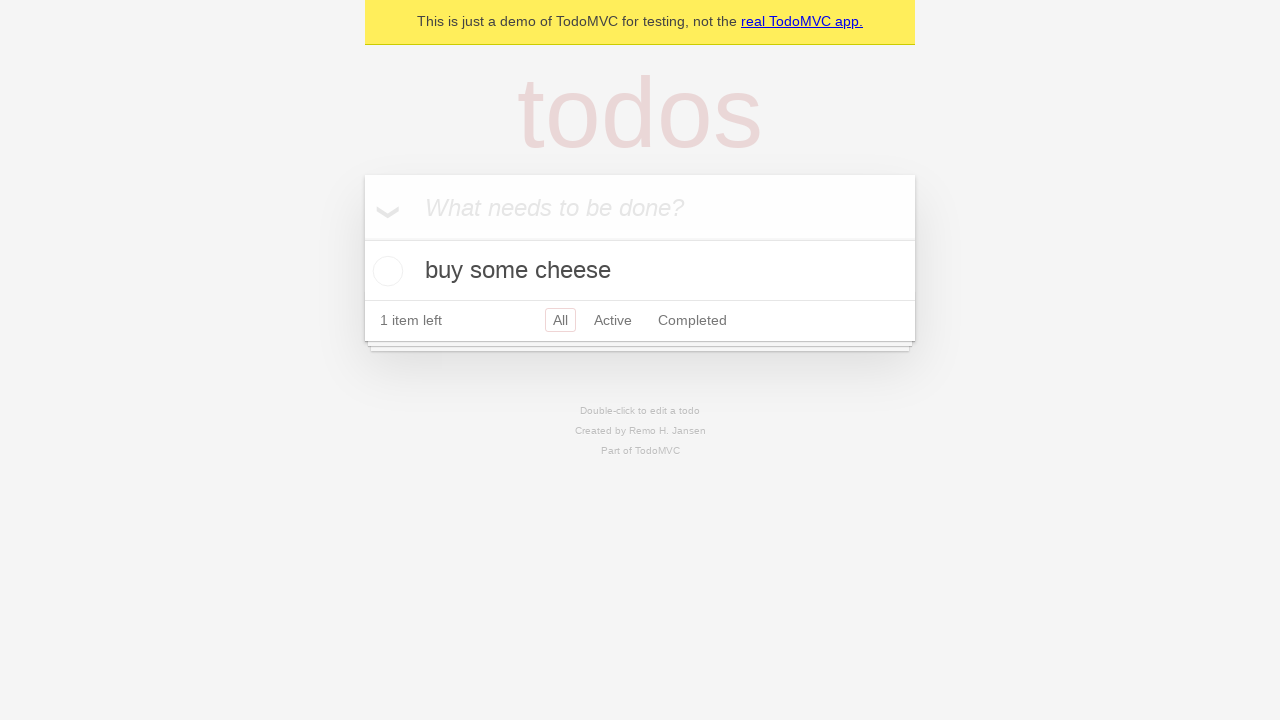

Filled todo input with 'feed the cat' on internal:attr=[placeholder="What needs to be done?"i]
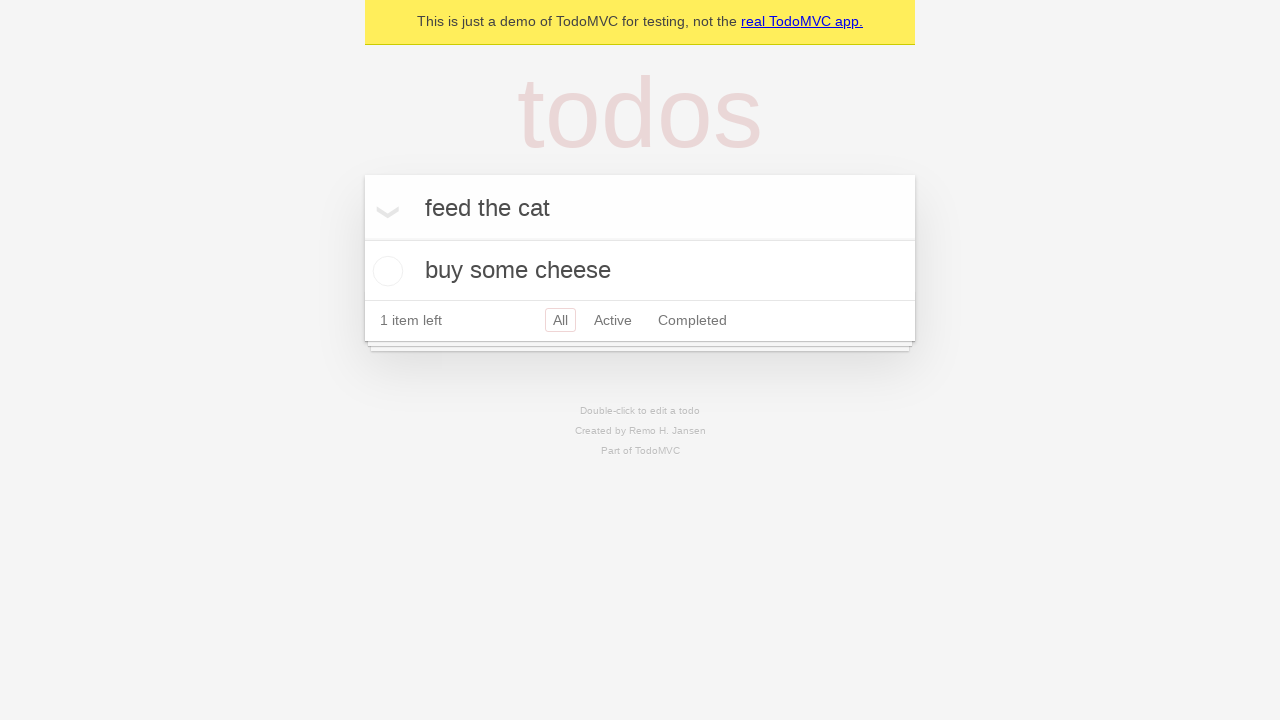

Pressed Enter to create todo item 'feed the cat' on internal:attr=[placeholder="What needs to be done?"i]
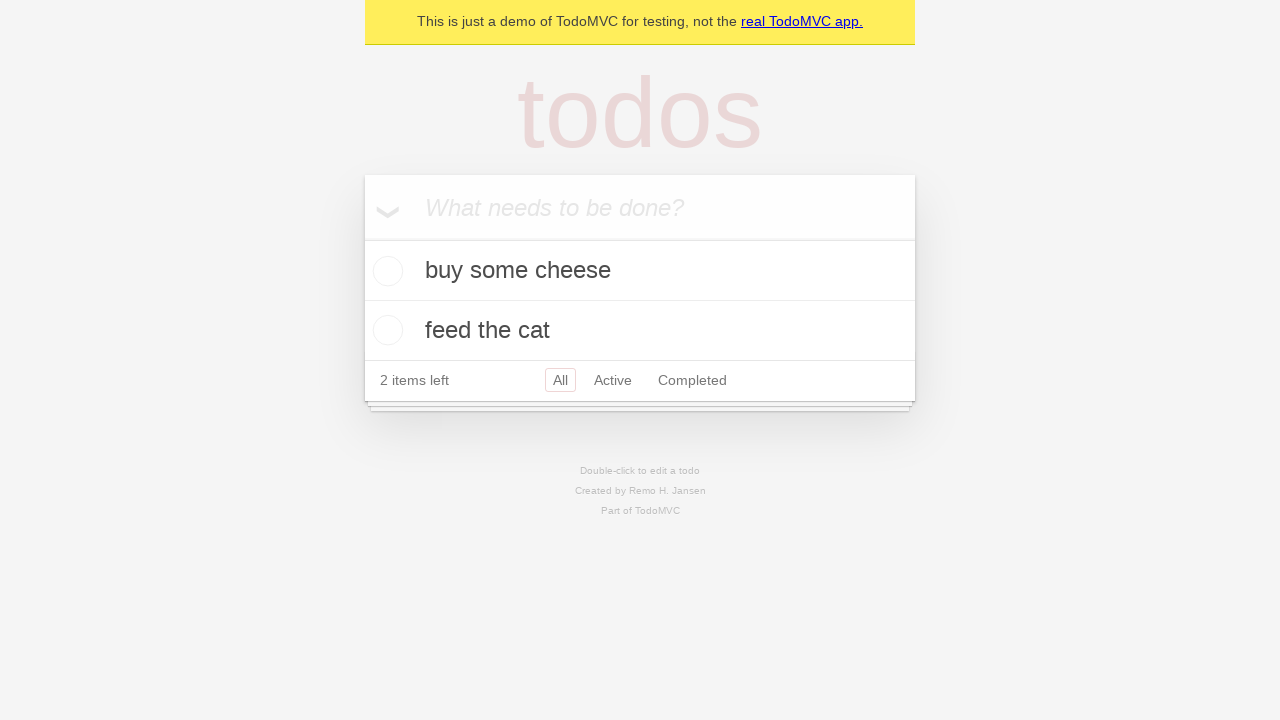

Second todo item loaded and ready
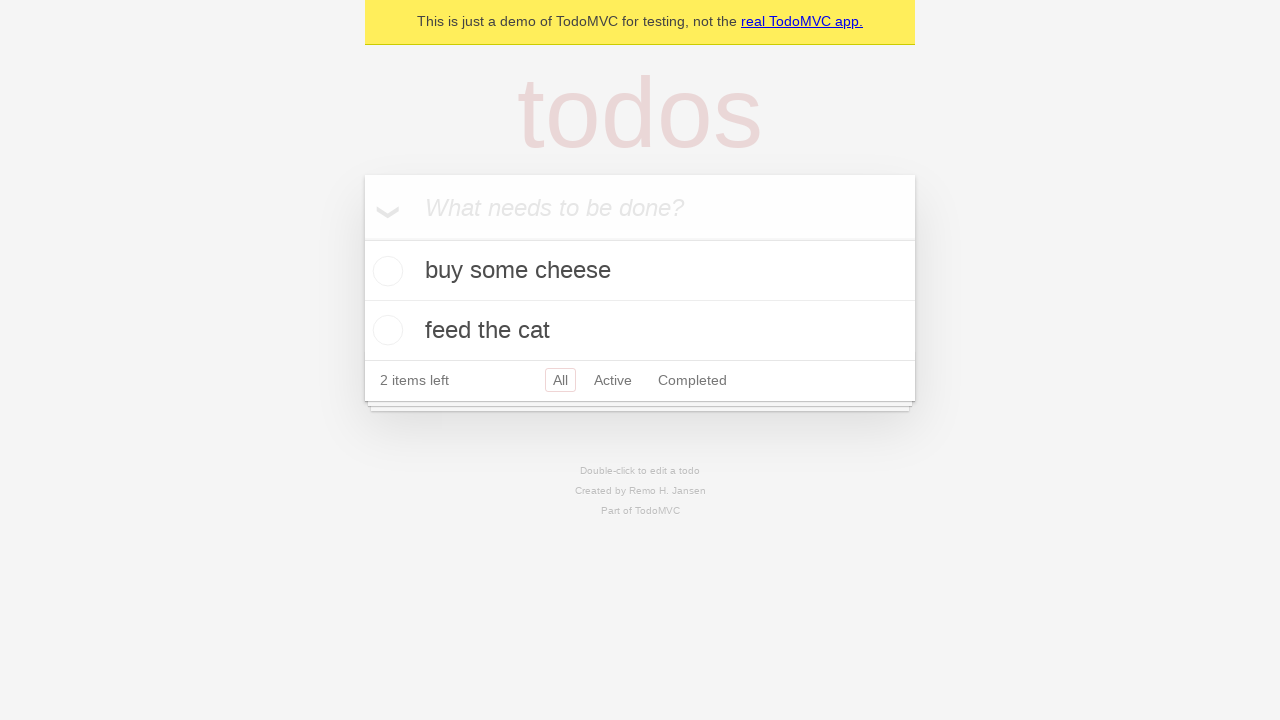

Located first todo item
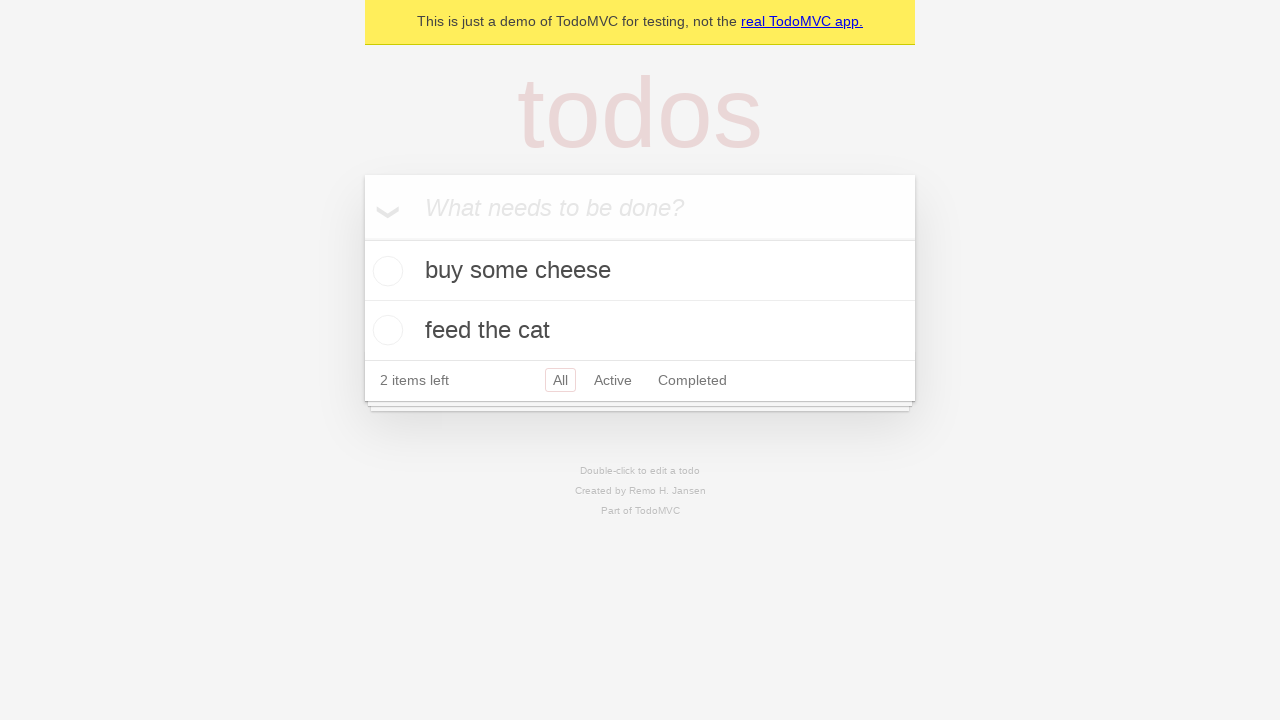

Checked the checkbox for first todo item 'buy some cheese' at (385, 271) on [data-testid='todo-item'] >> nth=0 >> internal:role=checkbox
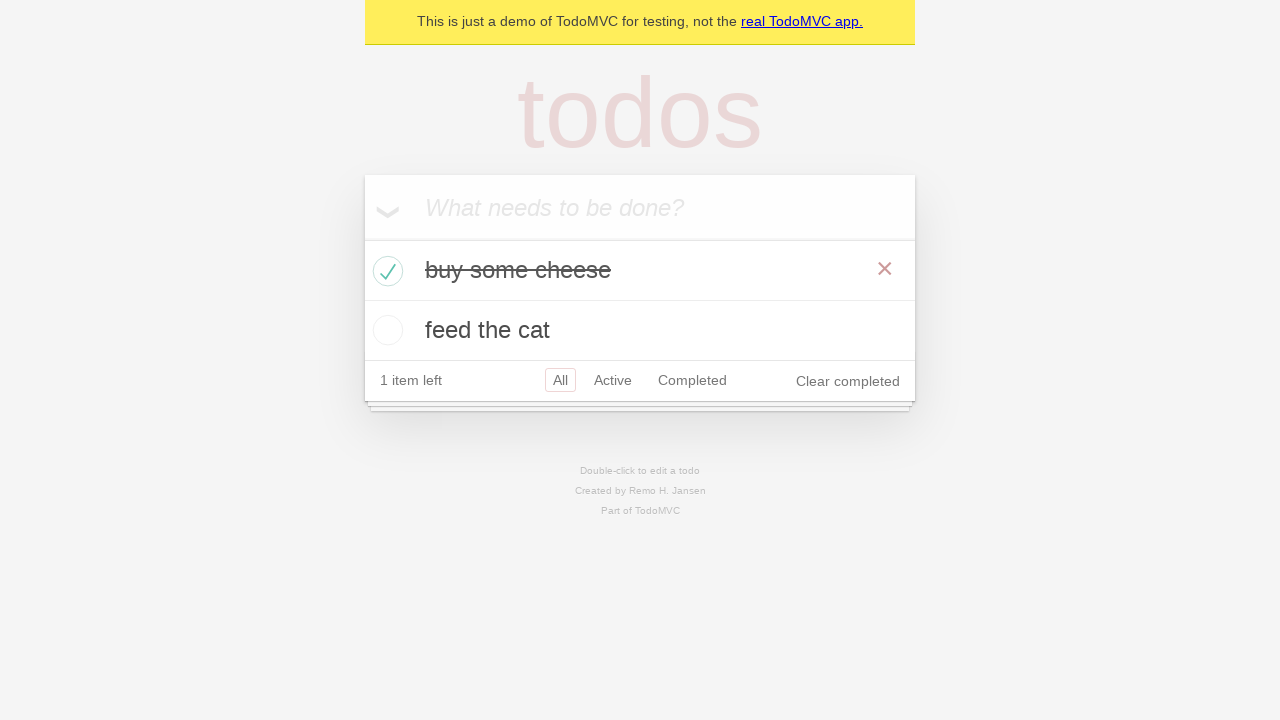

Located second todo item
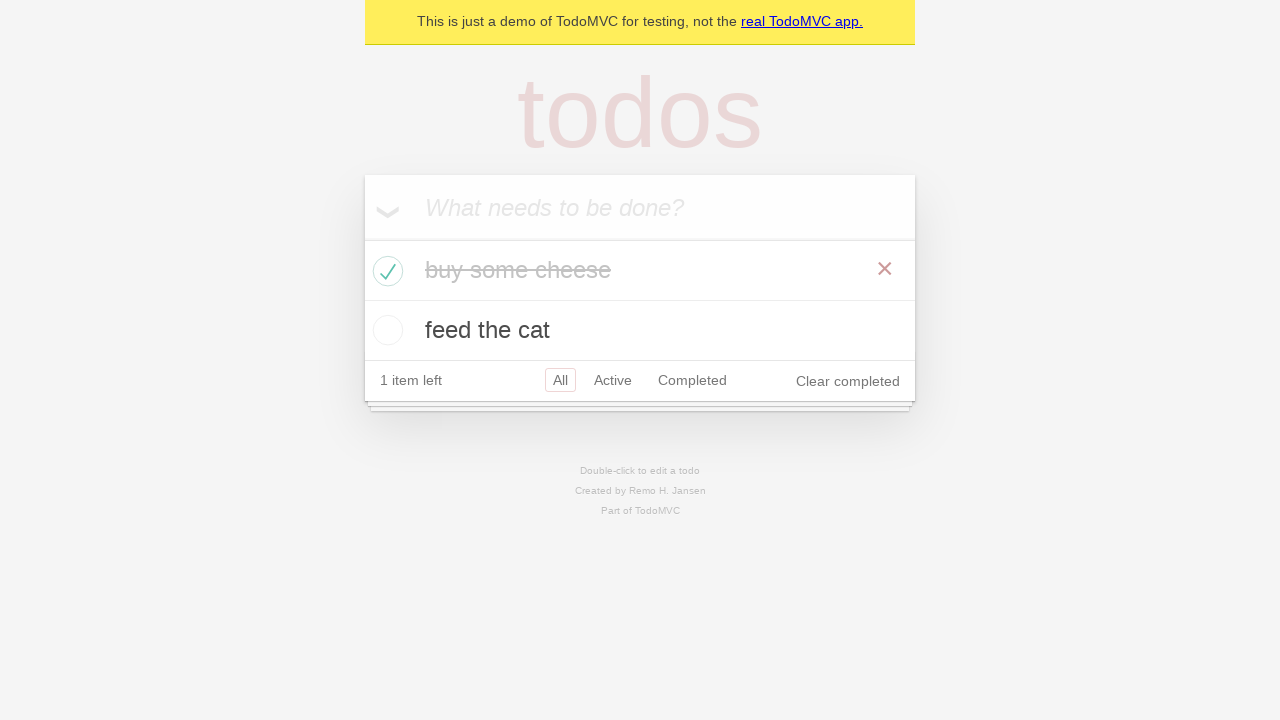

Checked the checkbox for second todo item 'feed the cat' at (385, 330) on [data-testid='todo-item'] >> nth=1 >> internal:role=checkbox
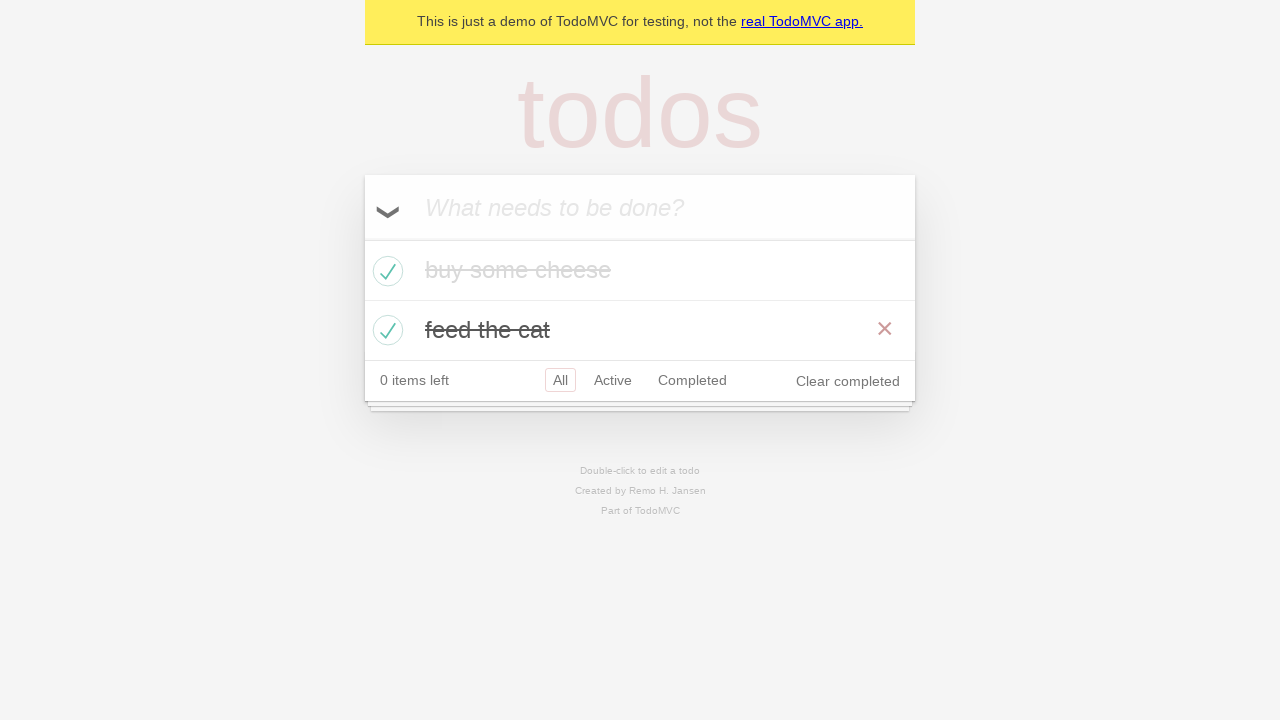

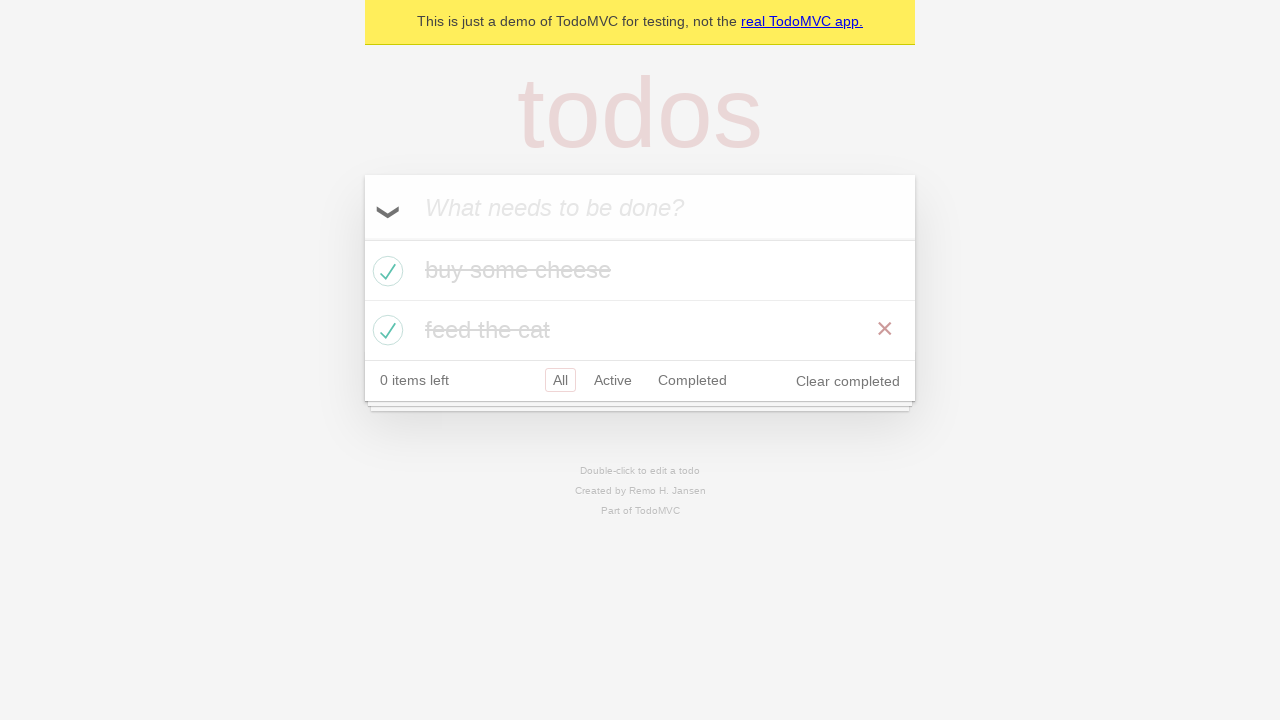